Tests the autoplay functionality of OwlCarousel2 by clicking the Stop button to pause the carousel, then clicking the Play button to resume it.

Starting URL: https://owlcarousel2.github.io/OwlCarousel2/demos/autoplay.html

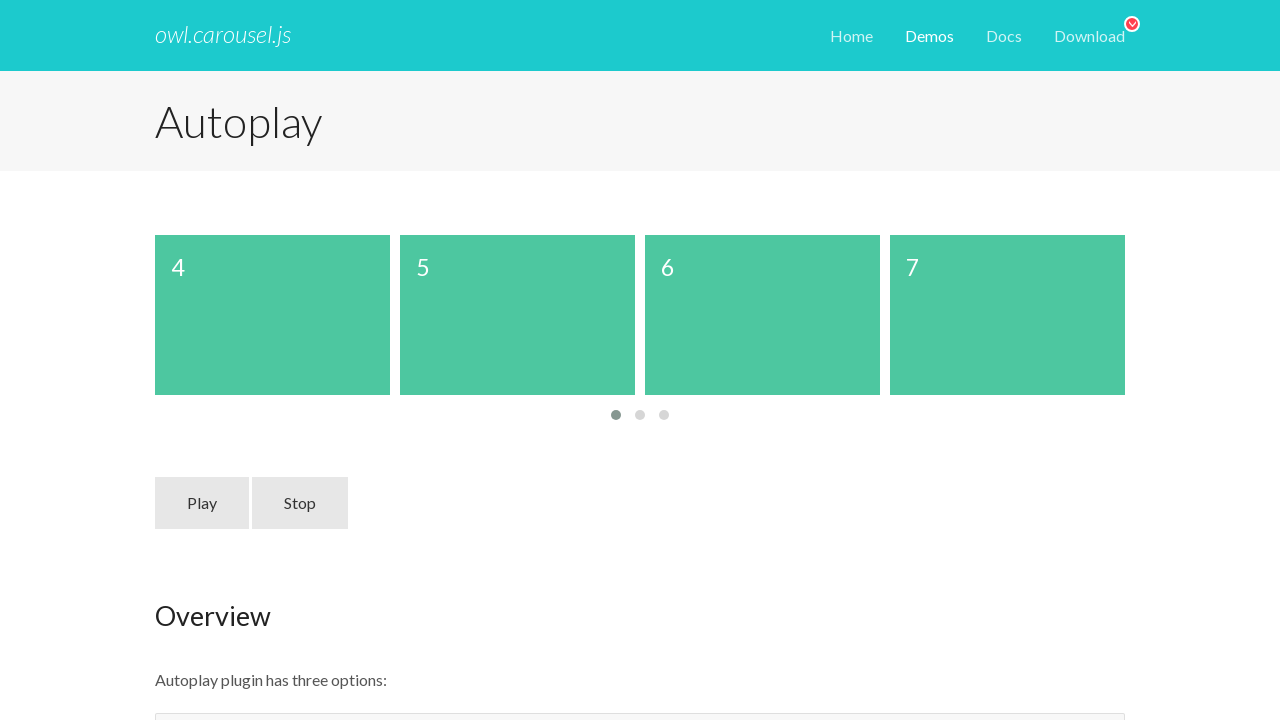

Page loaded with networkidle state
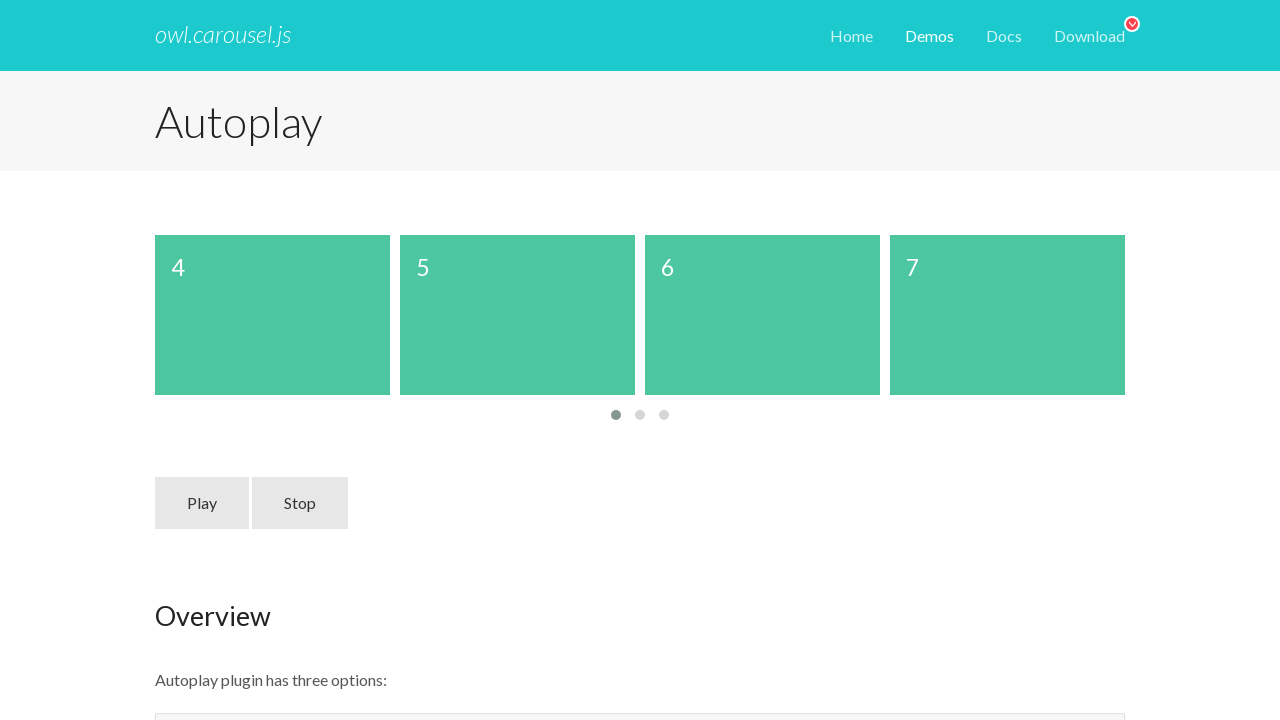

Clicked Stop button to pause the carousel at (300, 503) on xpath=//a[text()='Stop']
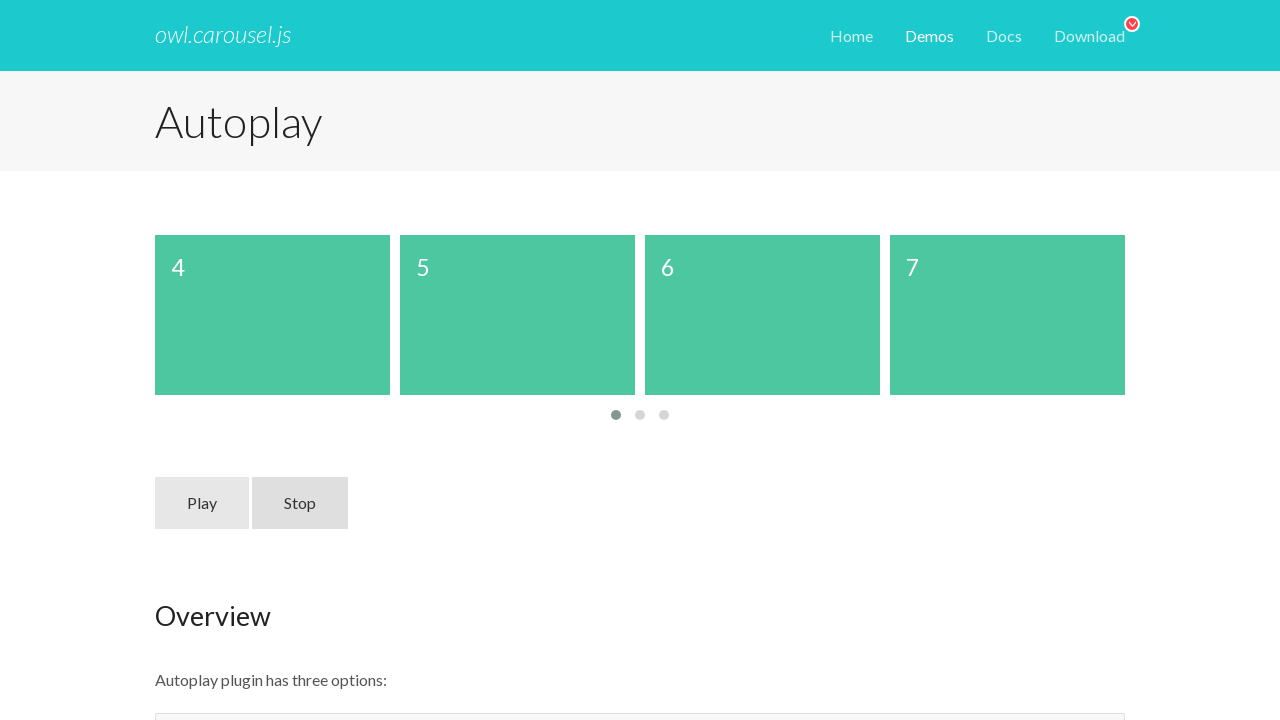

Waited 1 second for pause action to take effect
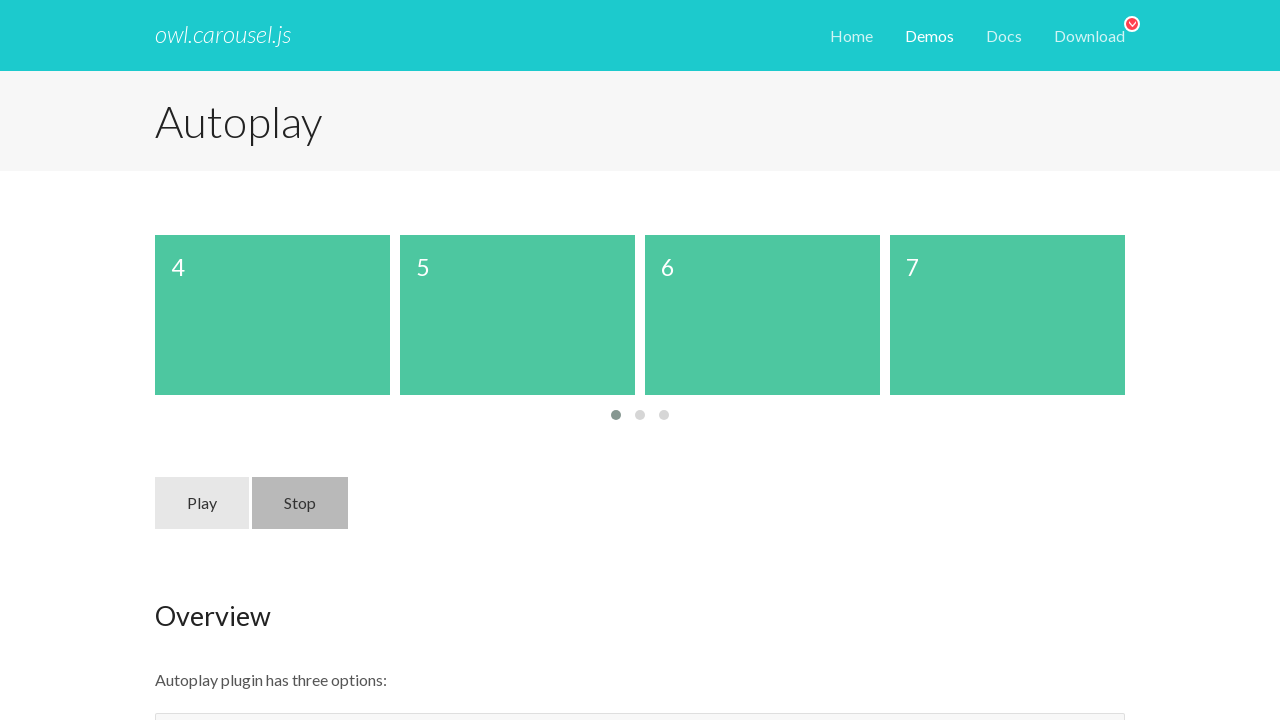

Clicked Play button to resume the carousel at (202, 503) on xpath=//a[text()='Play']
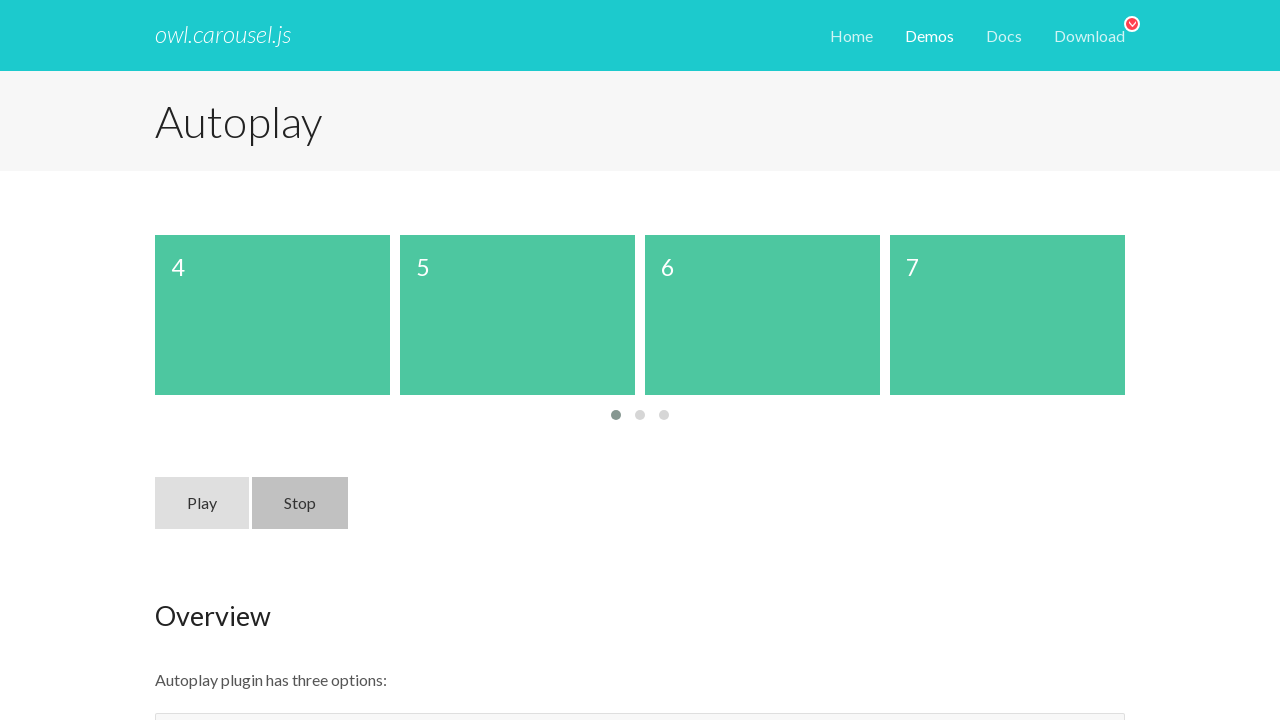

Waited 1 second to verify resume action completed
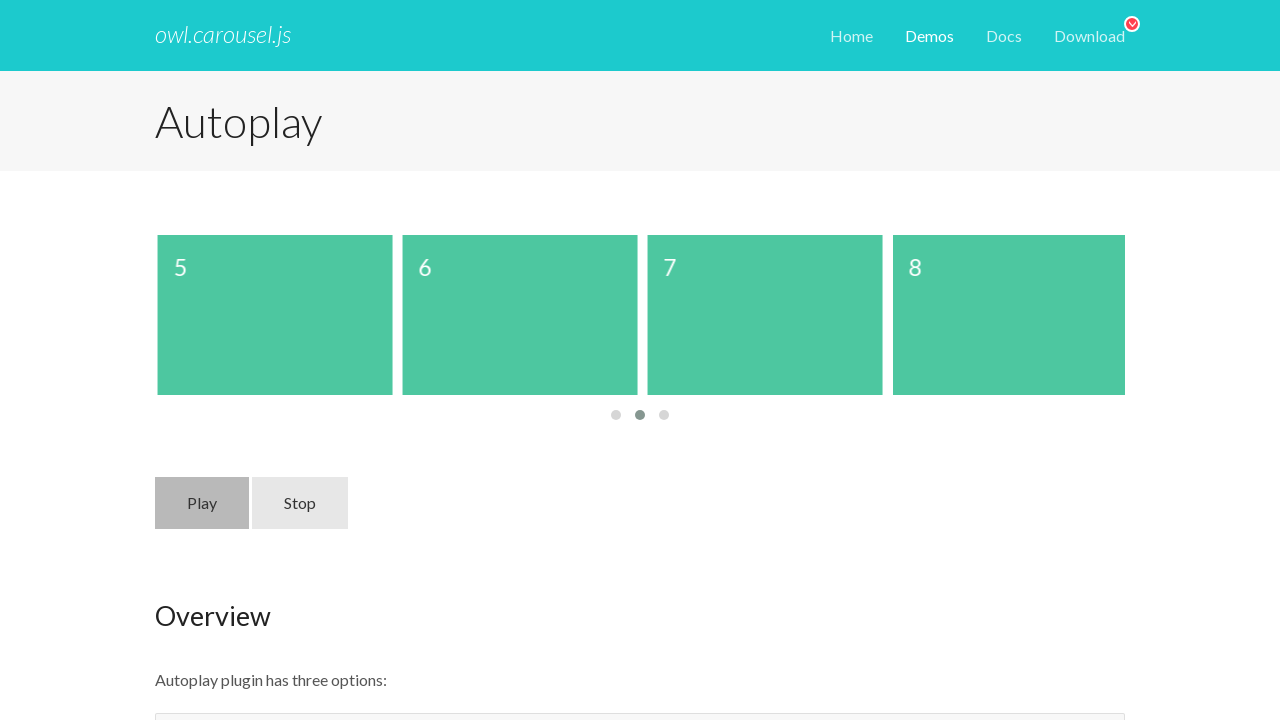

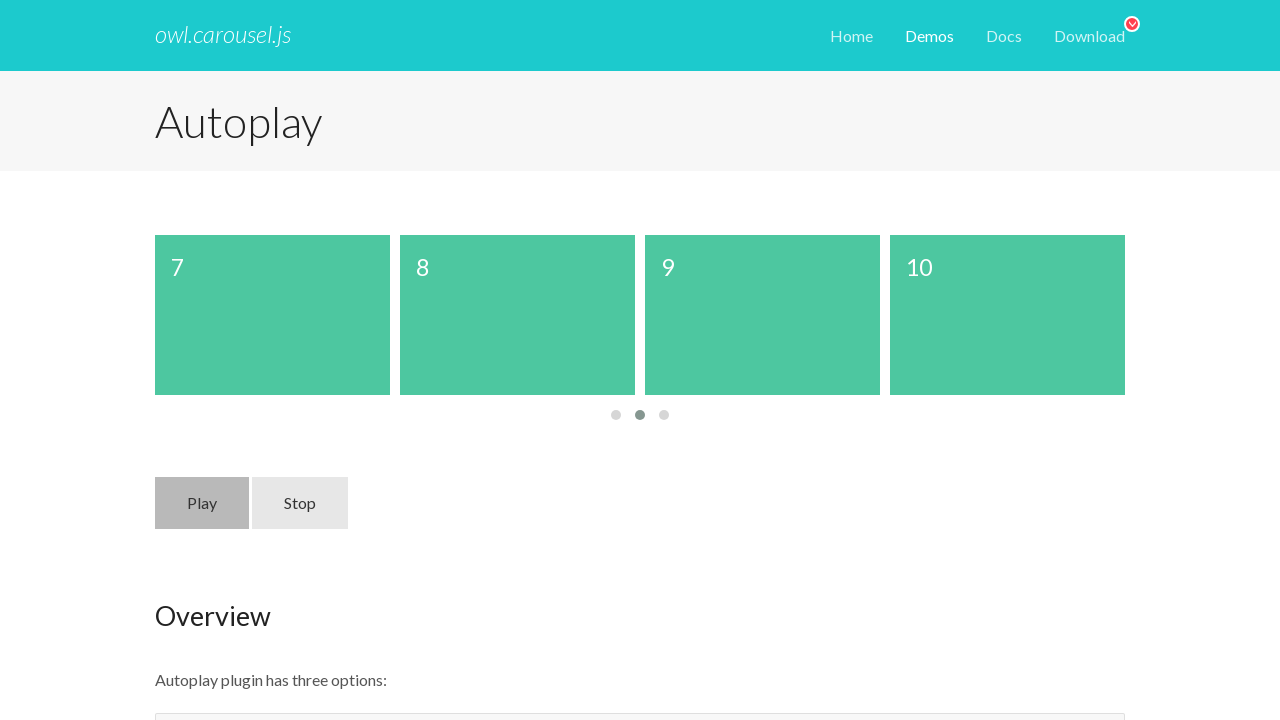